Tests the autocomplete widget functionality on demoqa.com by selecting multiple colors (Red, Blue, Green, Yellow) in the multi-select autocomplete field, then selecting a single color (Red) in the single-select autocomplete field.

Starting URL: https://demoqa.com/auto-complete

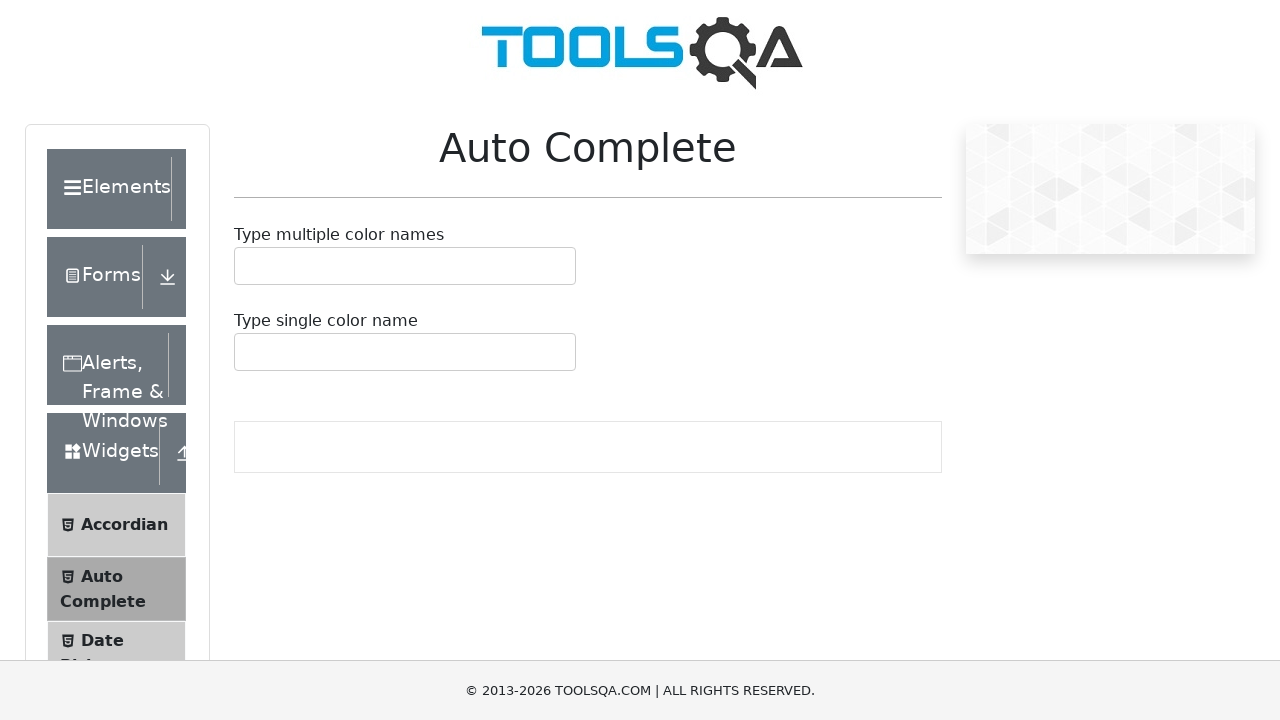

Clicked on multiple color autocomplete container to select Red at (405, 266) on xpath=//div[@id='autoCompleteMultipleContainer']
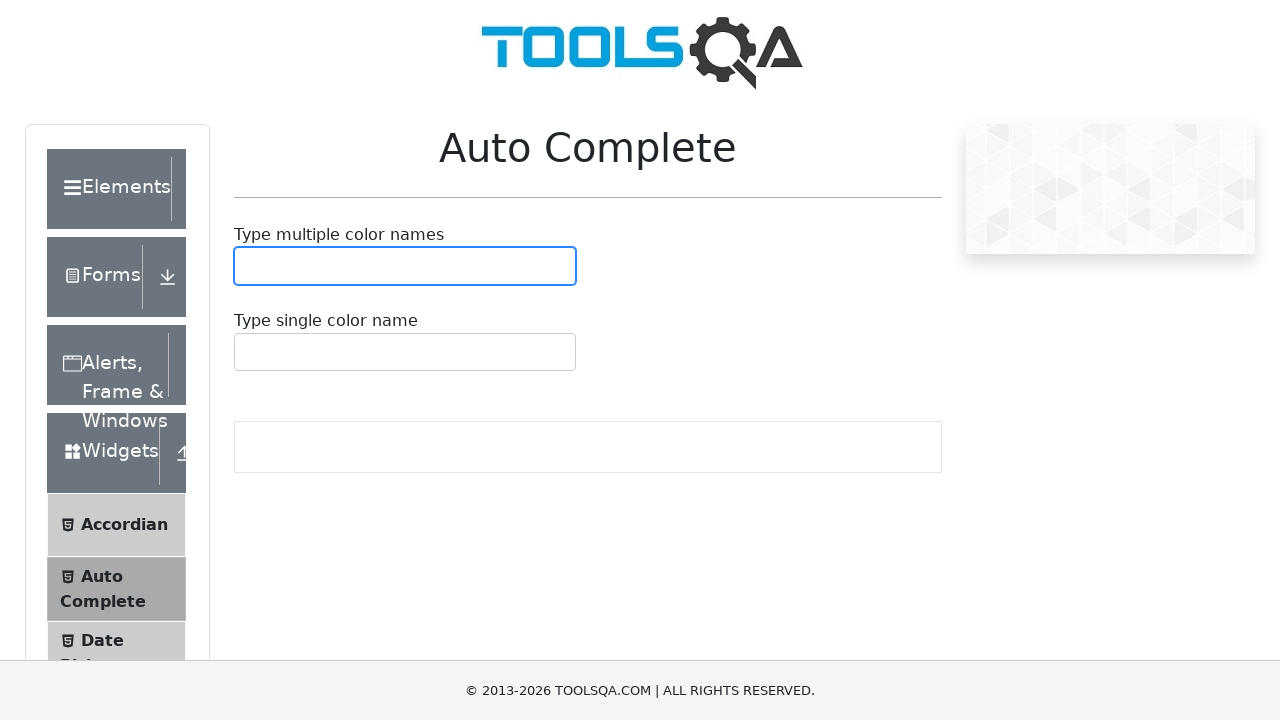

Typed 'Red' in the autocomplete field
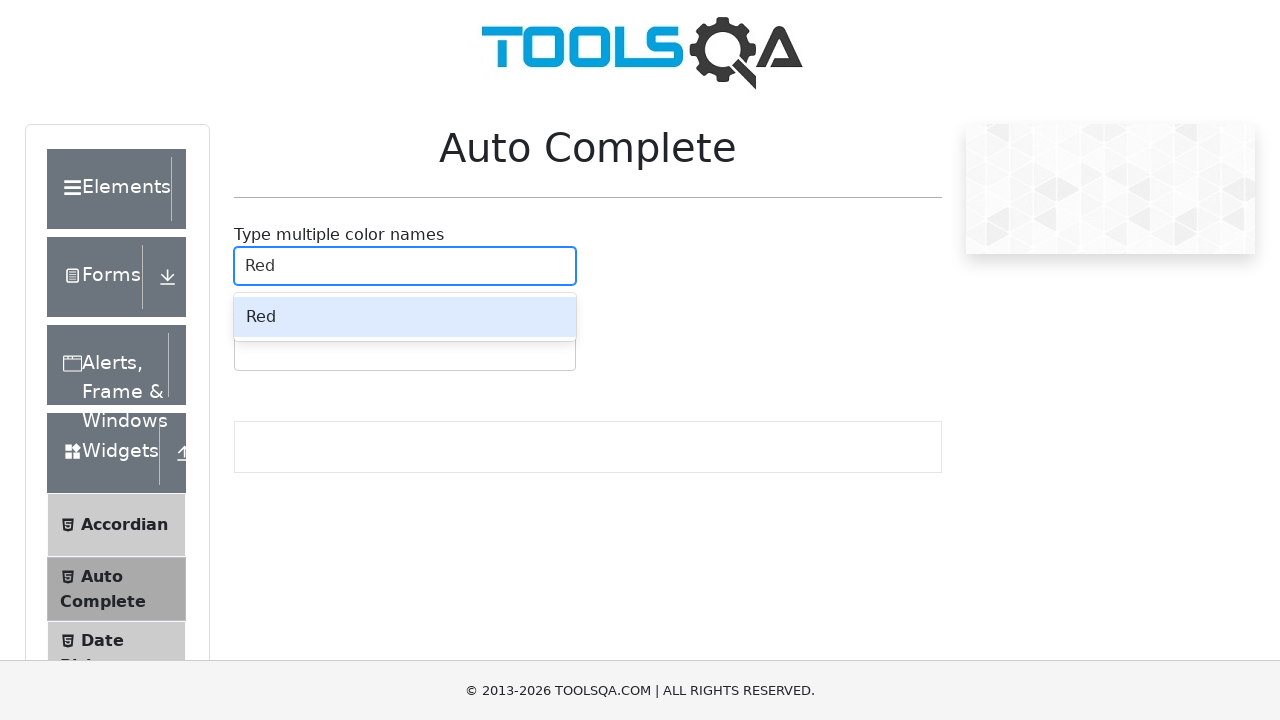

Pressed ArrowDown to highlight 'Red' suggestion
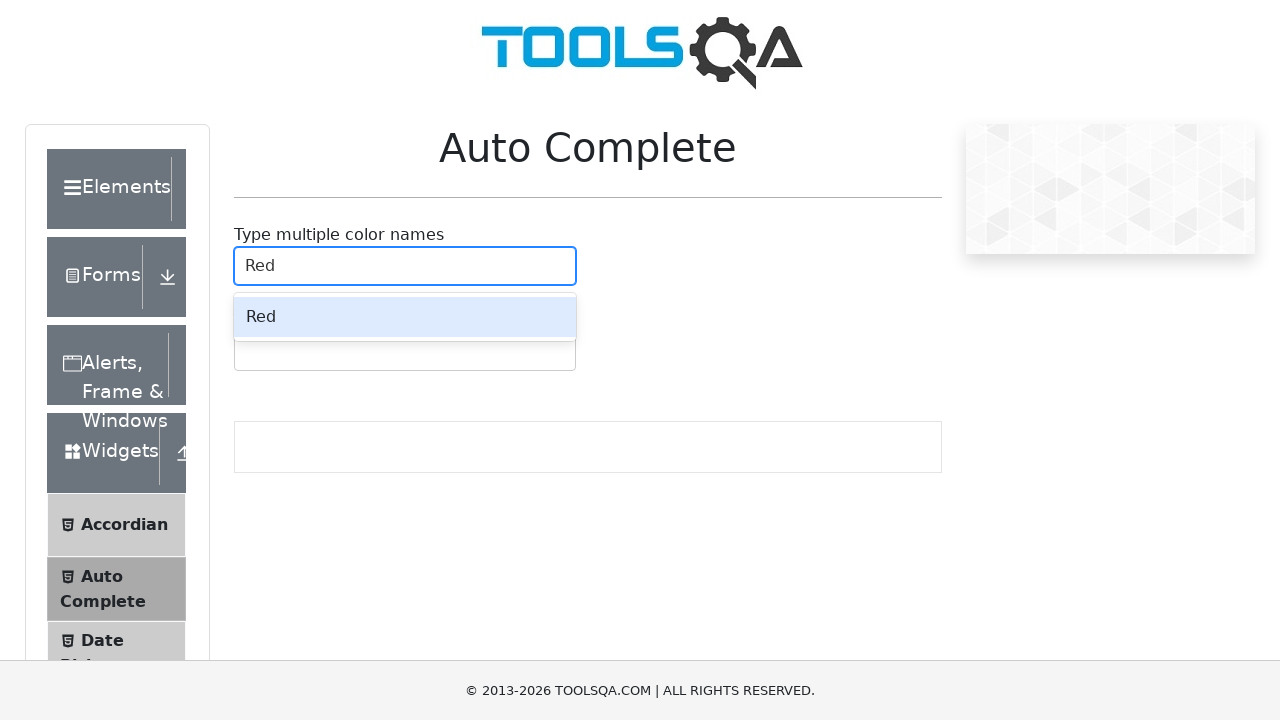

Pressed Enter to select 'Red' from multiple autocomplete
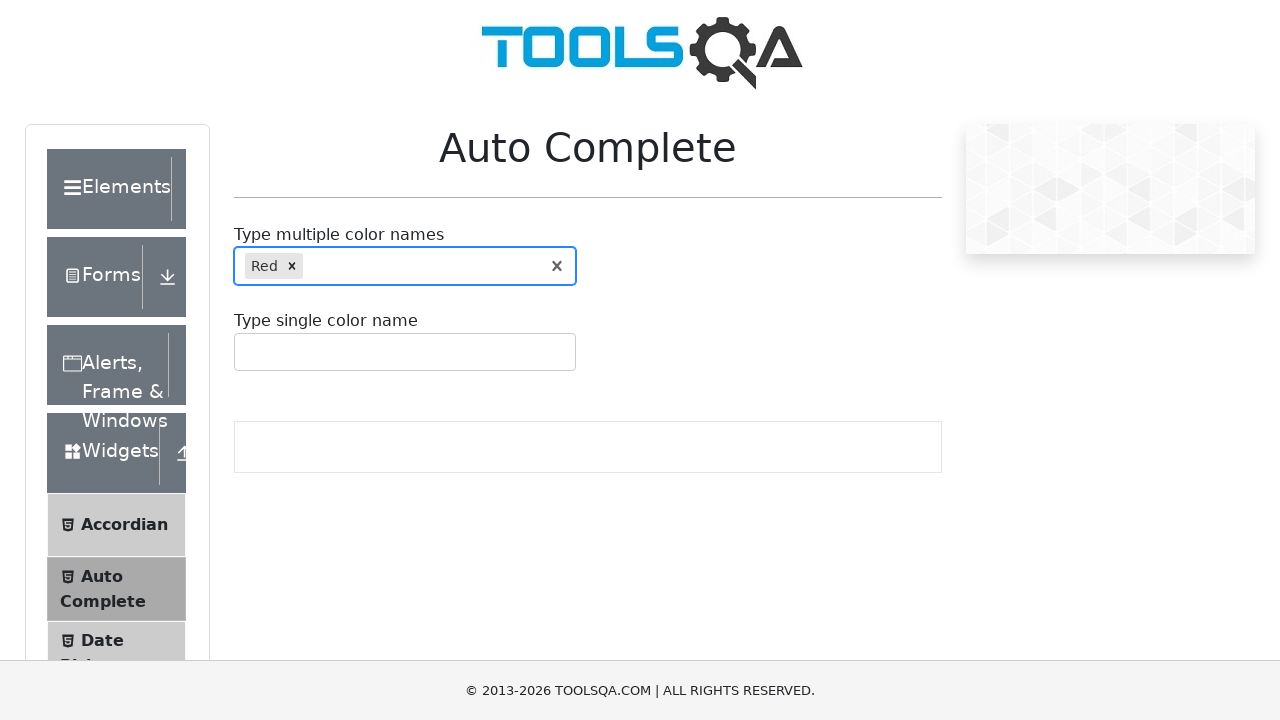

Clicked on multiple color autocomplete container to select Blue at (405, 266) on xpath=//div[@id='autoCompleteMultipleContainer']
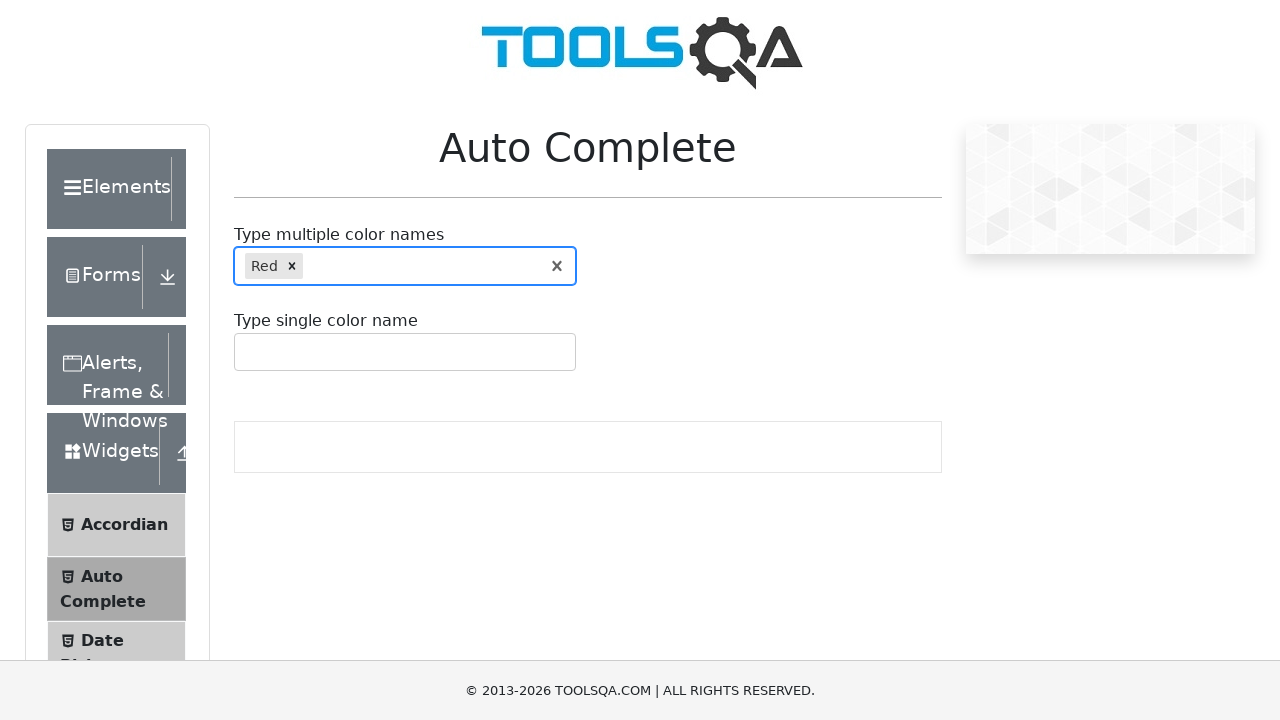

Typed 'Blue' in the autocomplete field
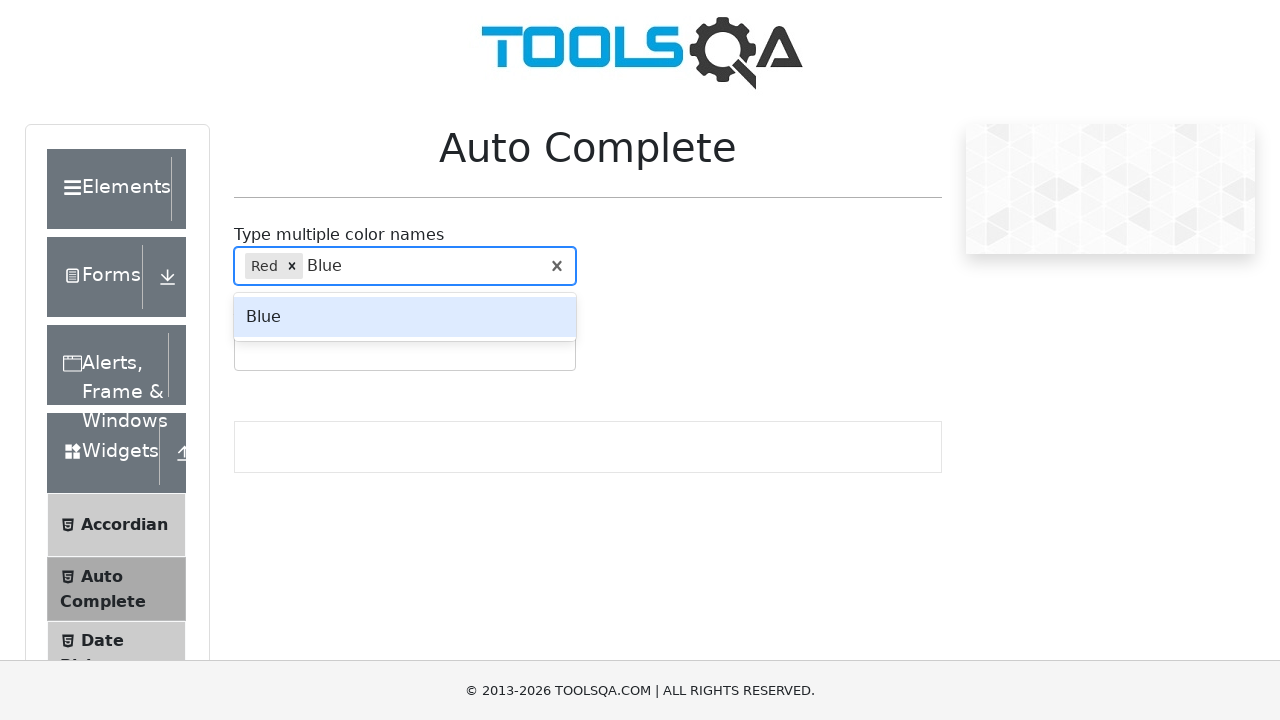

Pressed ArrowDown to highlight 'Blue' suggestion
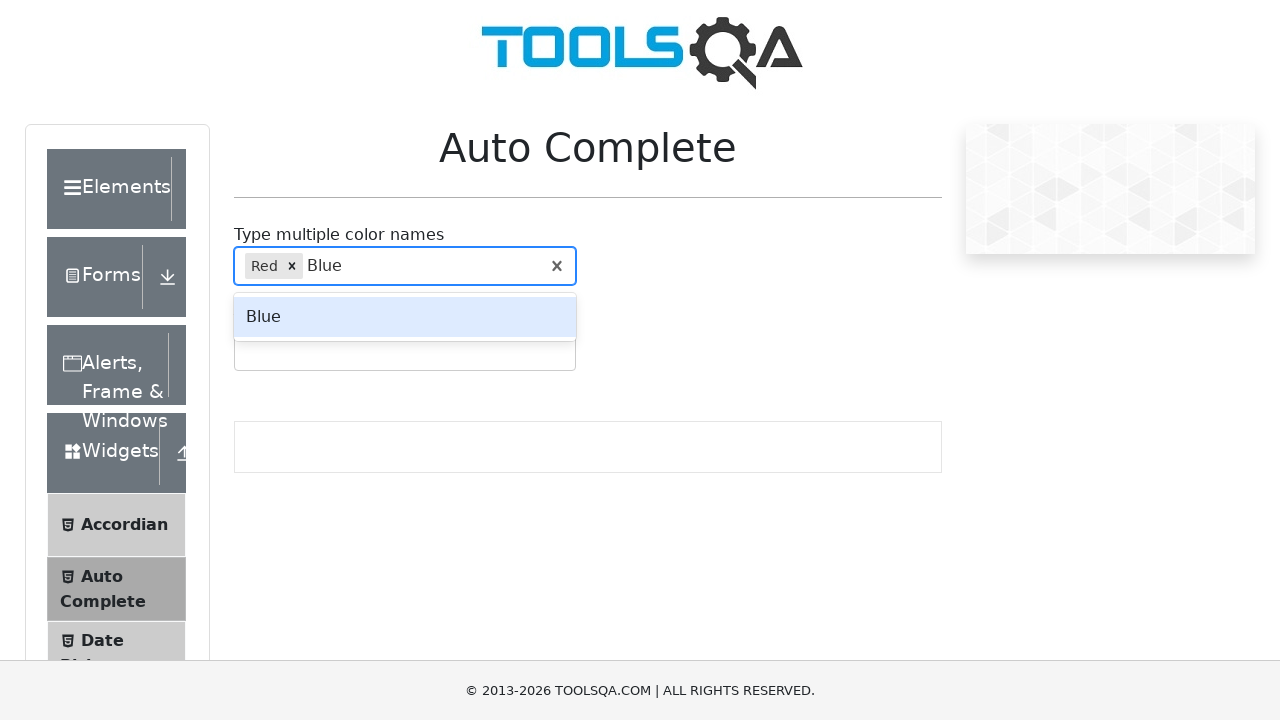

Pressed Enter to select 'Blue' from multiple autocomplete
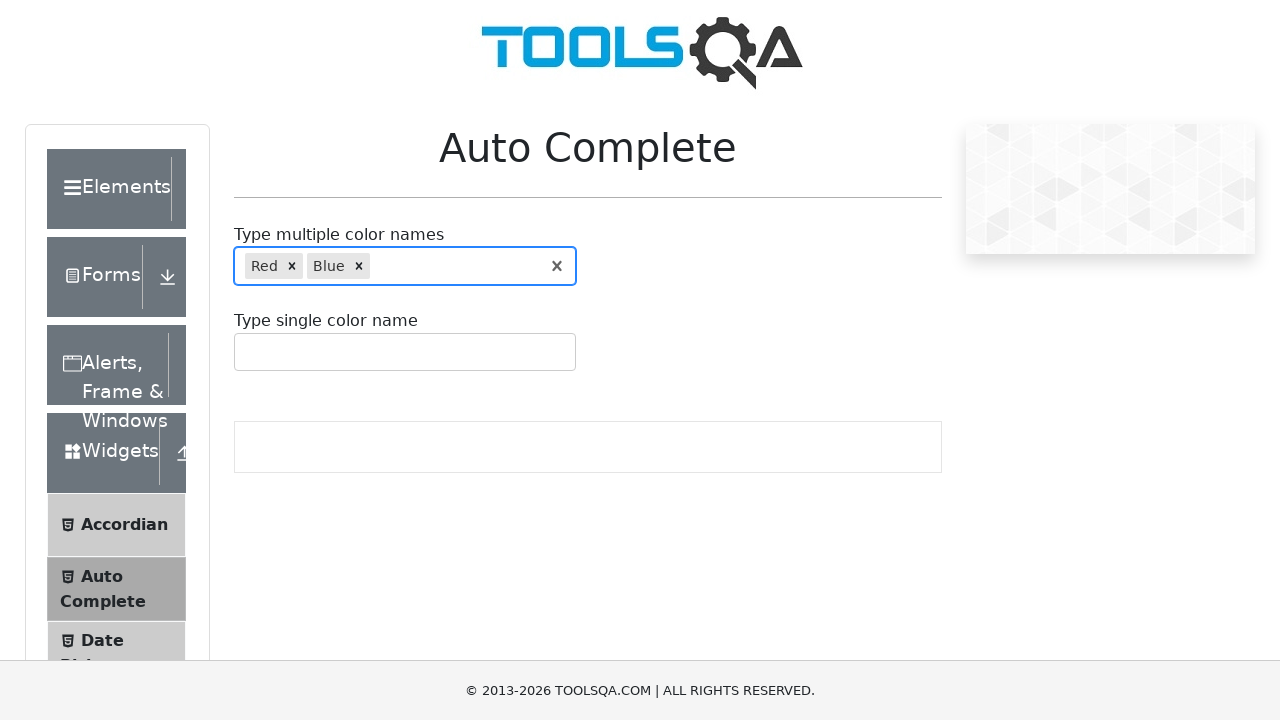

Clicked on multiple color autocomplete container to select Green at (405, 266) on xpath=//div[@id='autoCompleteMultipleContainer']
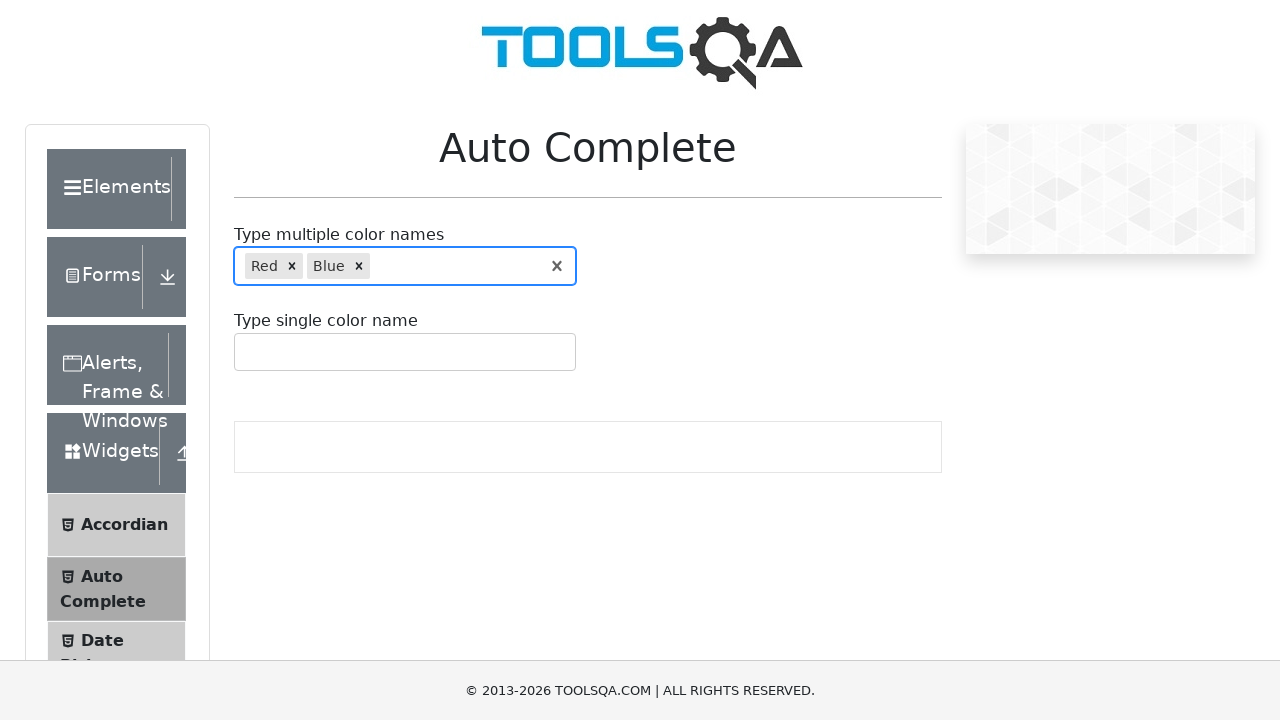

Typed 'Green' in the autocomplete field
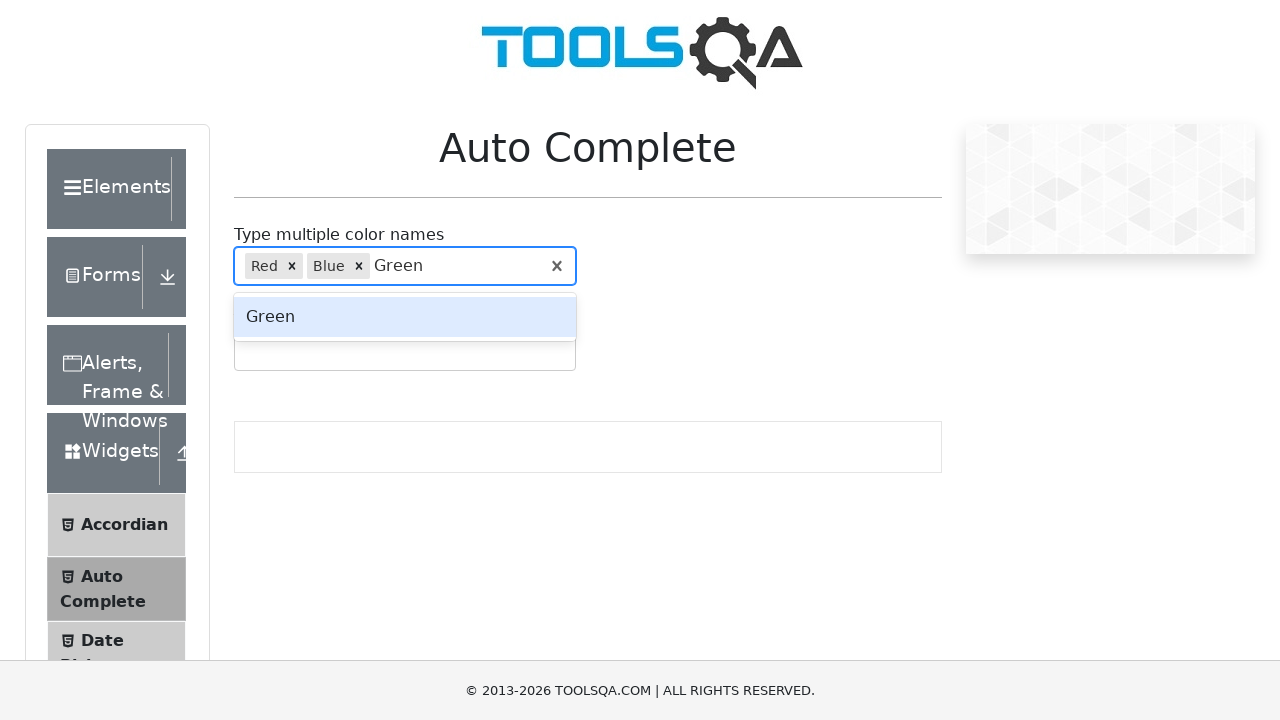

Pressed ArrowDown to highlight 'Green' suggestion
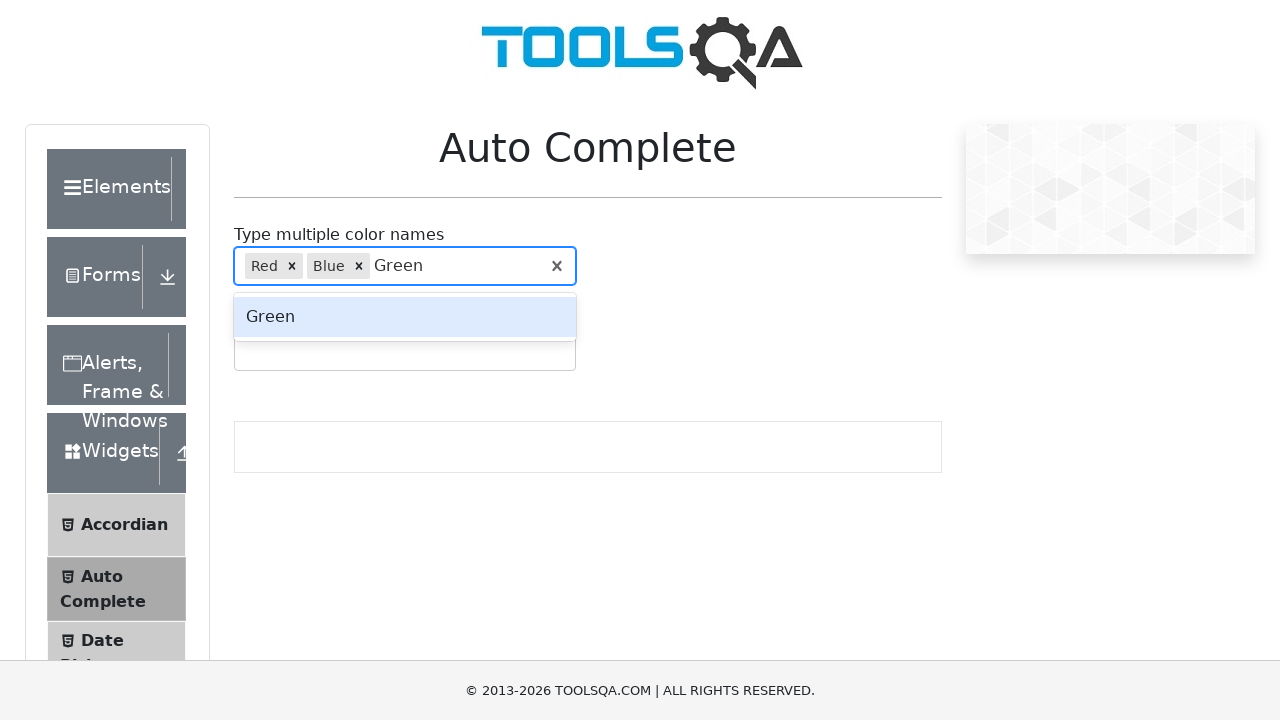

Pressed Enter to select 'Green' from multiple autocomplete
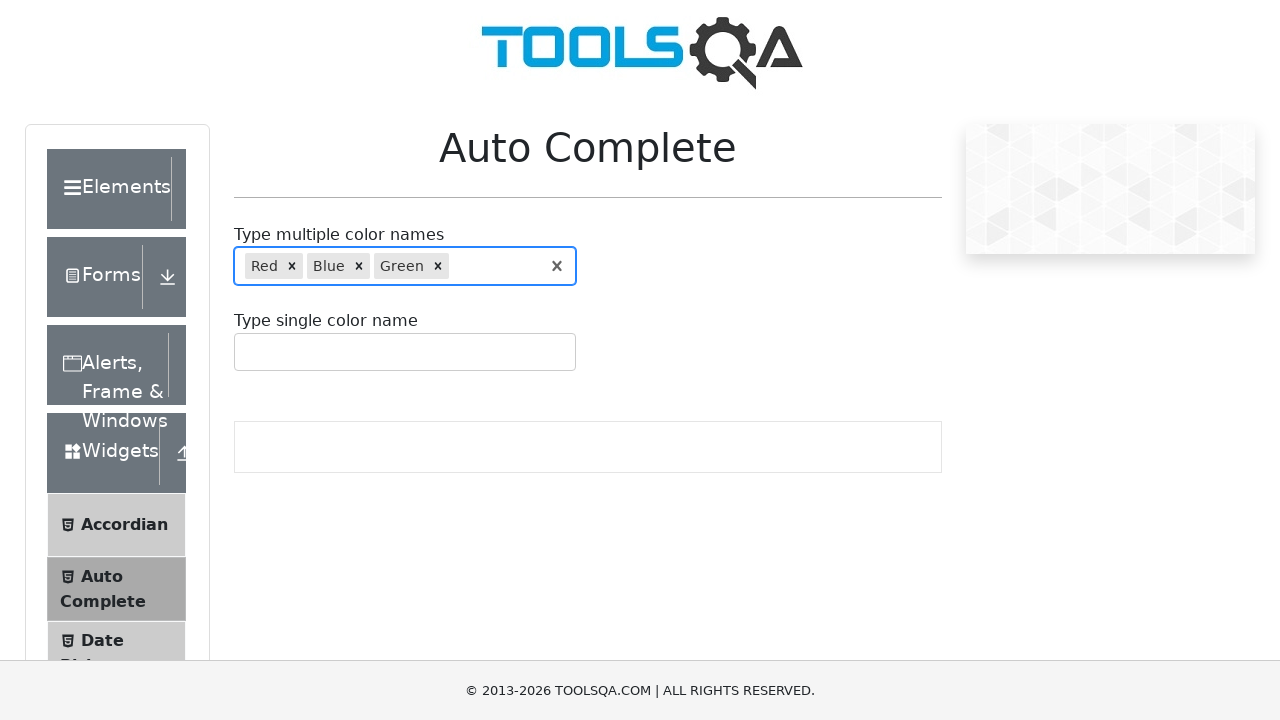

Clicked on multiple color autocomplete container to select Yellow at (405, 266) on xpath=//div[@id='autoCompleteMultipleContainer']
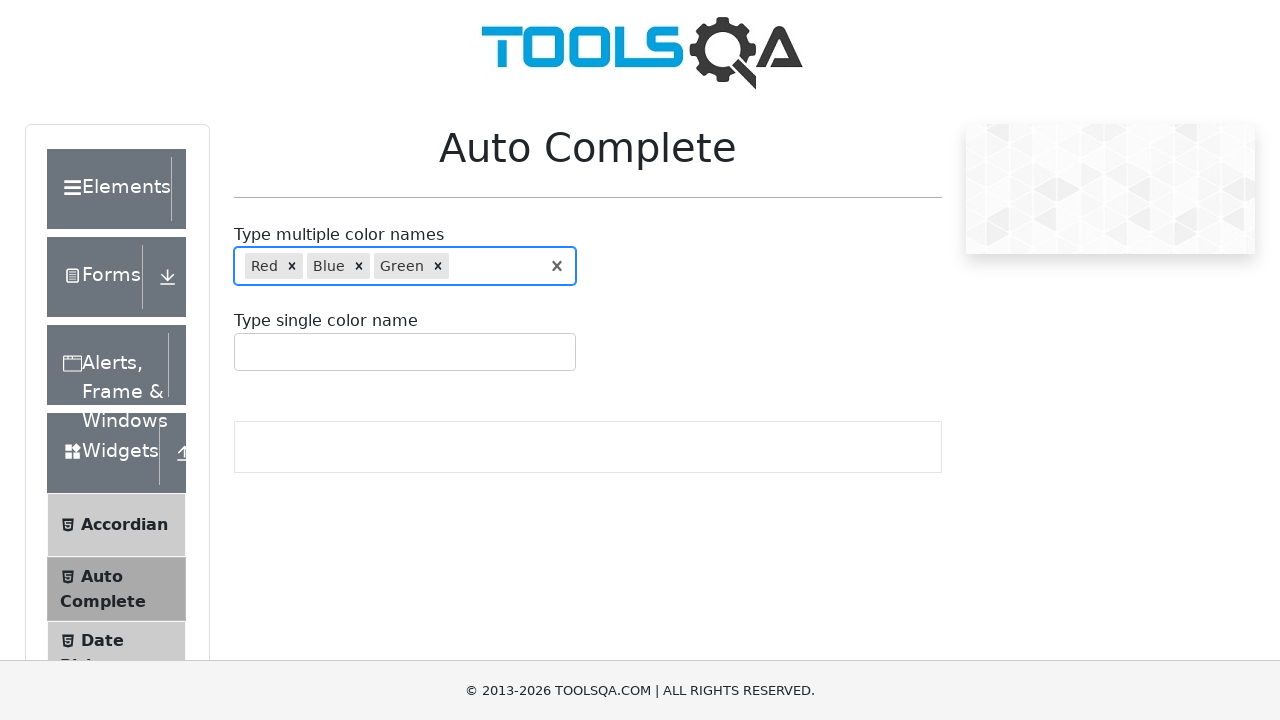

Typed 'Yellow' in the autocomplete field
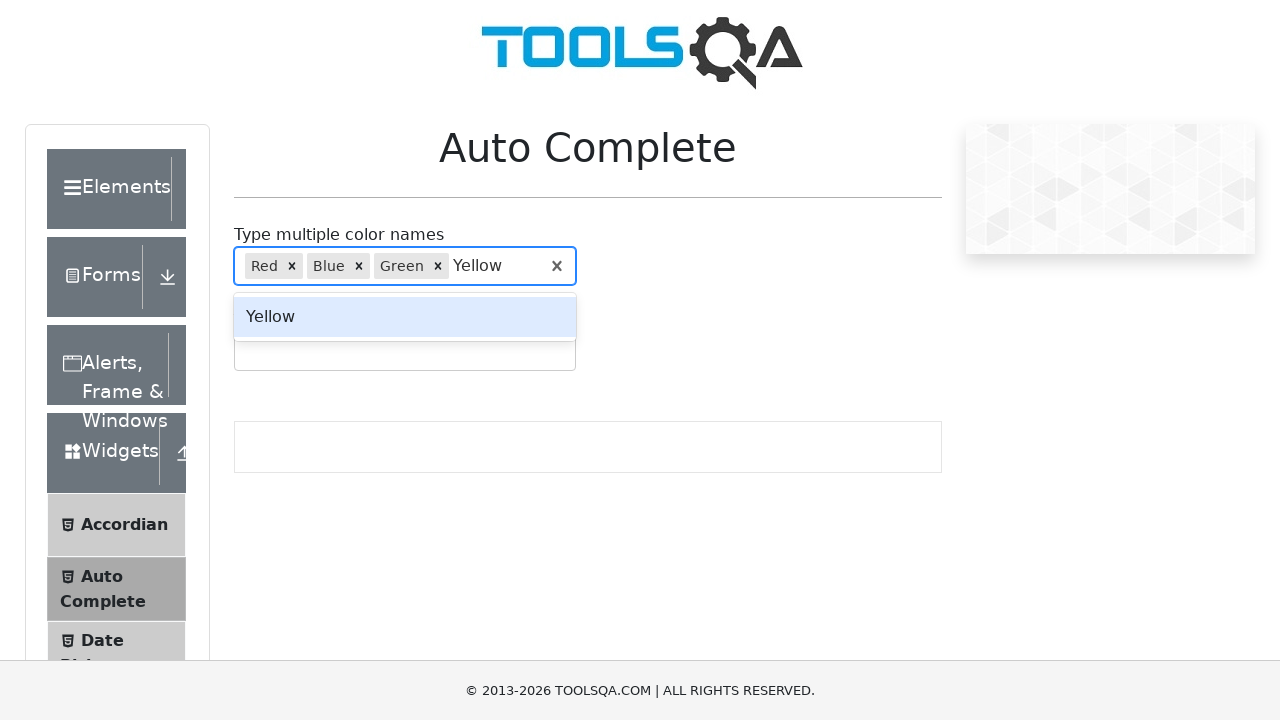

Pressed ArrowDown to highlight 'Yellow' suggestion
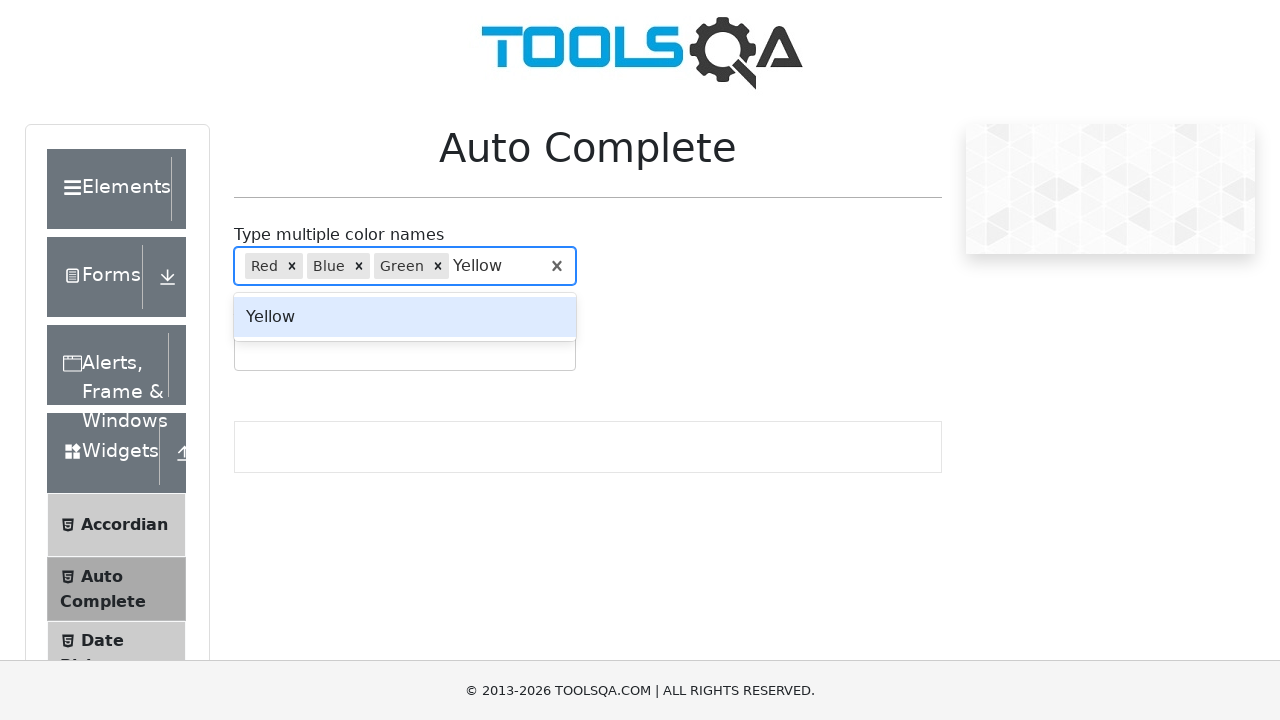

Pressed Enter to select 'Yellow' from multiple autocomplete
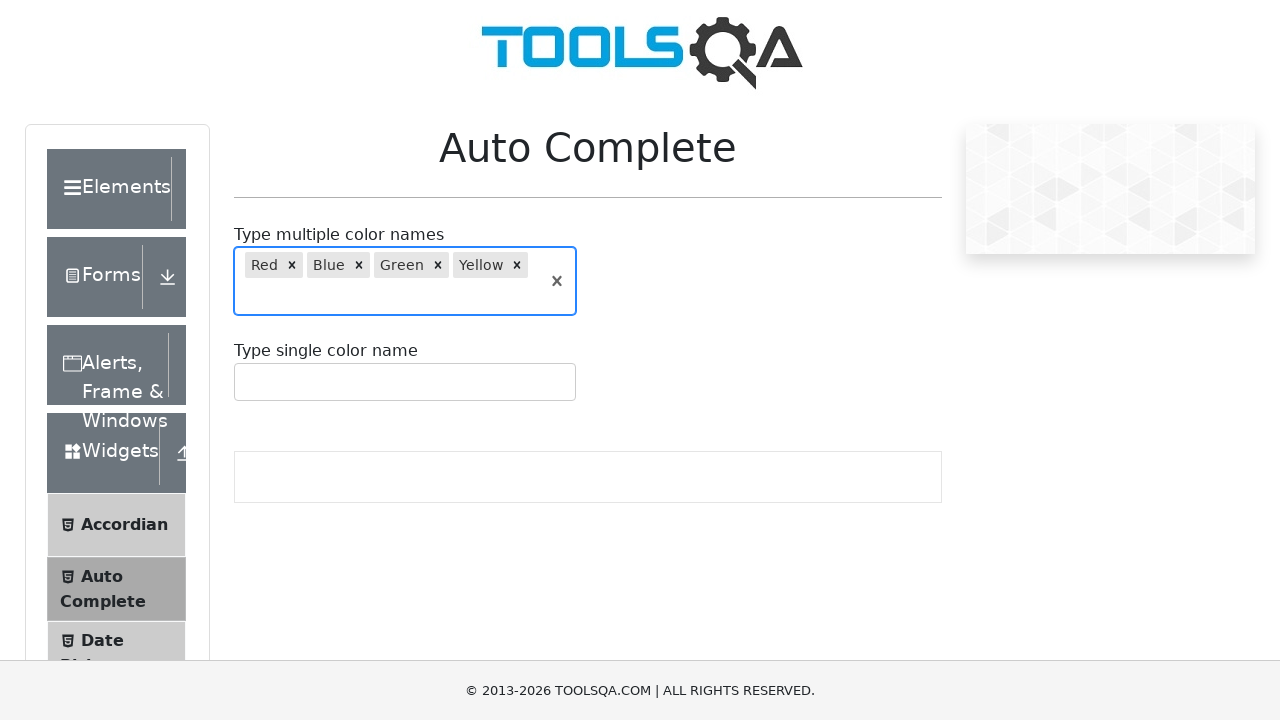

Waited 500ms for multiple color selections to register
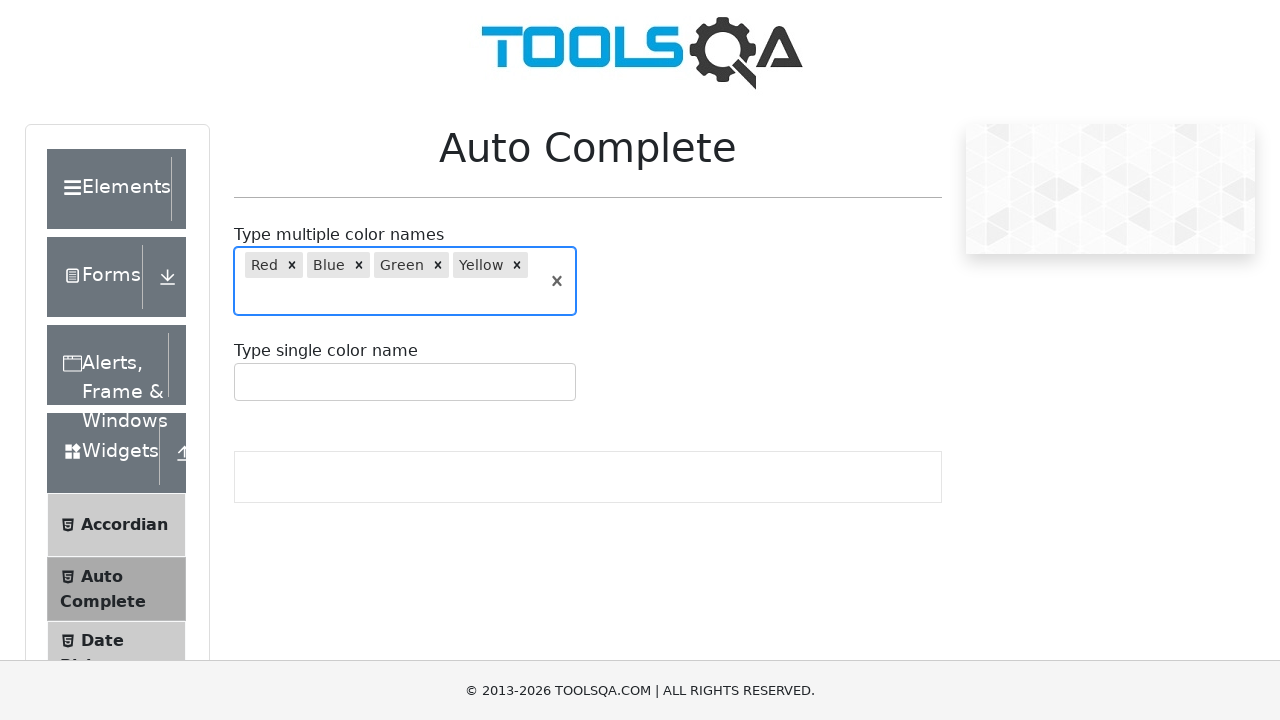

Clicked on single color autocomplete container at (405, 382) on xpath=//*[@id='autoCompleteSingleContainer']
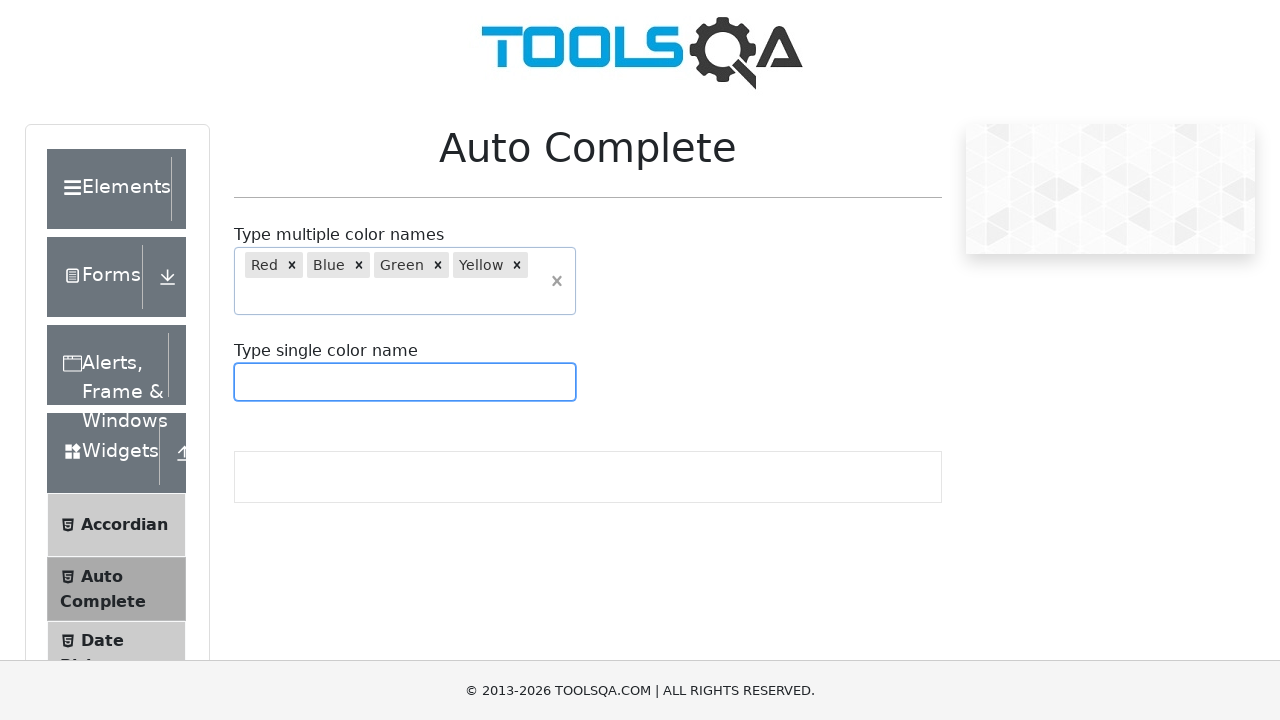

Typed 'Red' in the single color autocomplete field
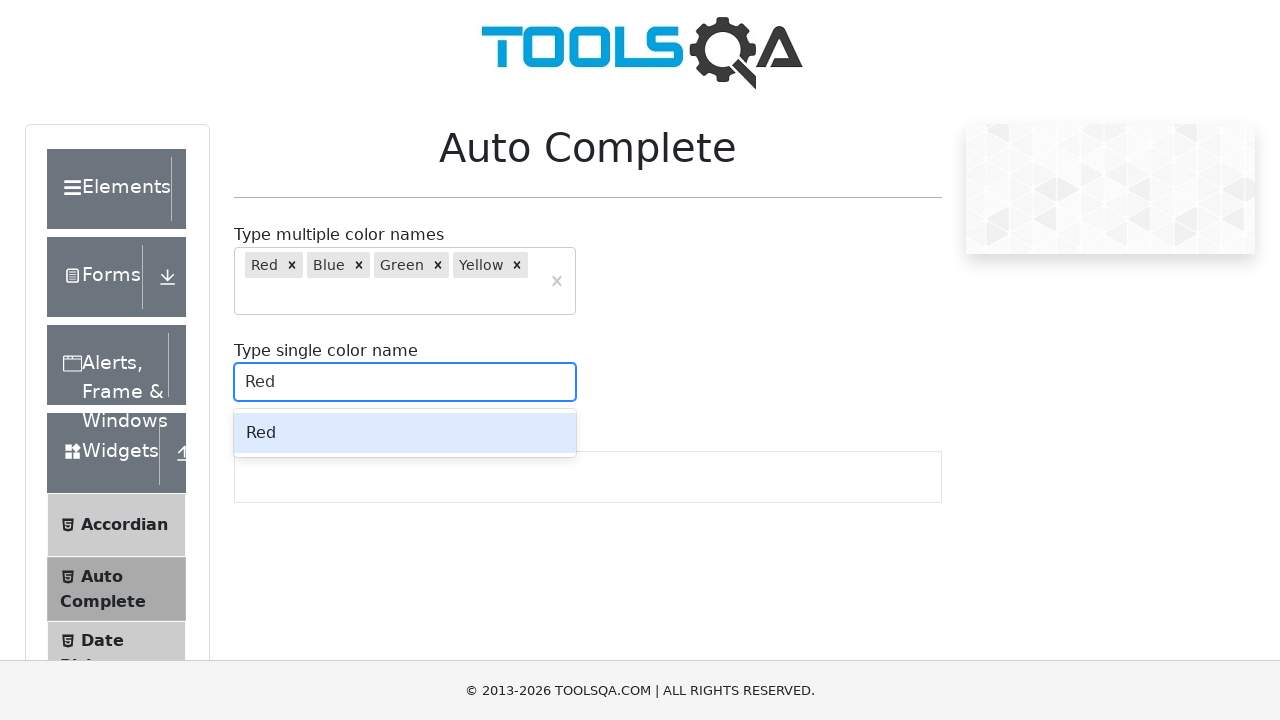

Pressed ArrowDown to highlight 'Red' suggestion in single autocomplete
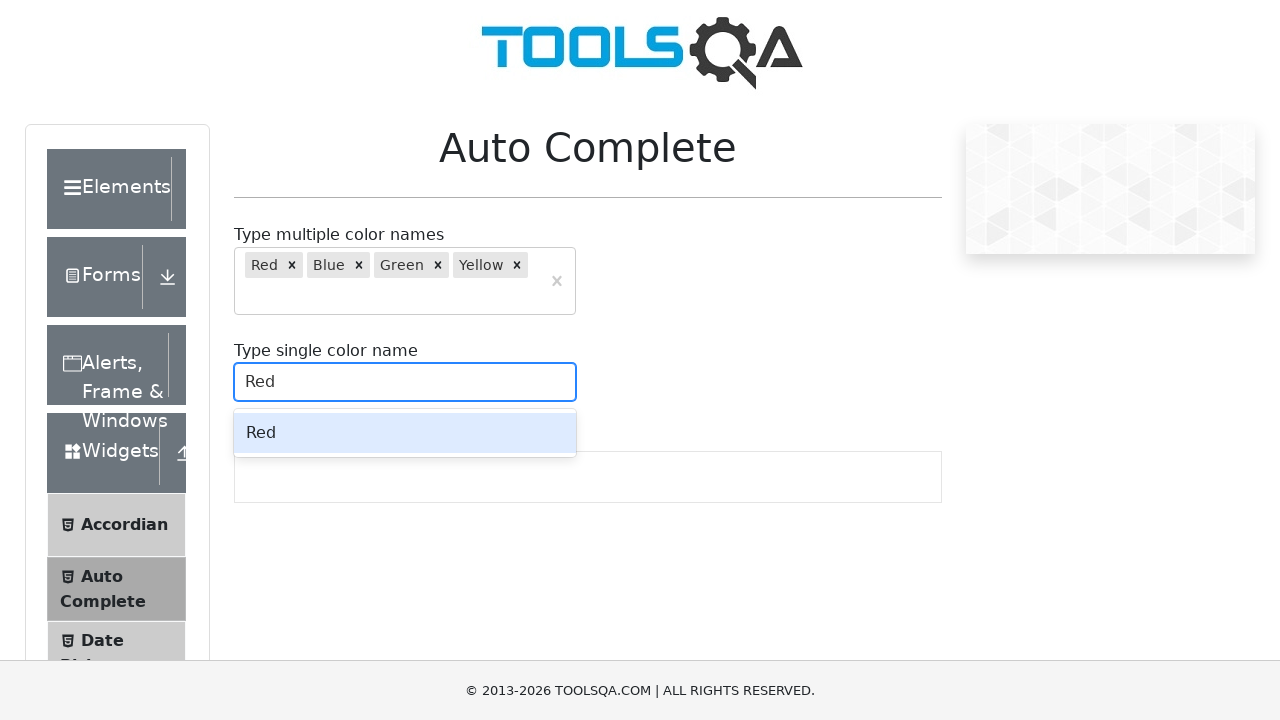

Pressed Enter to select 'Red' from single color autocomplete
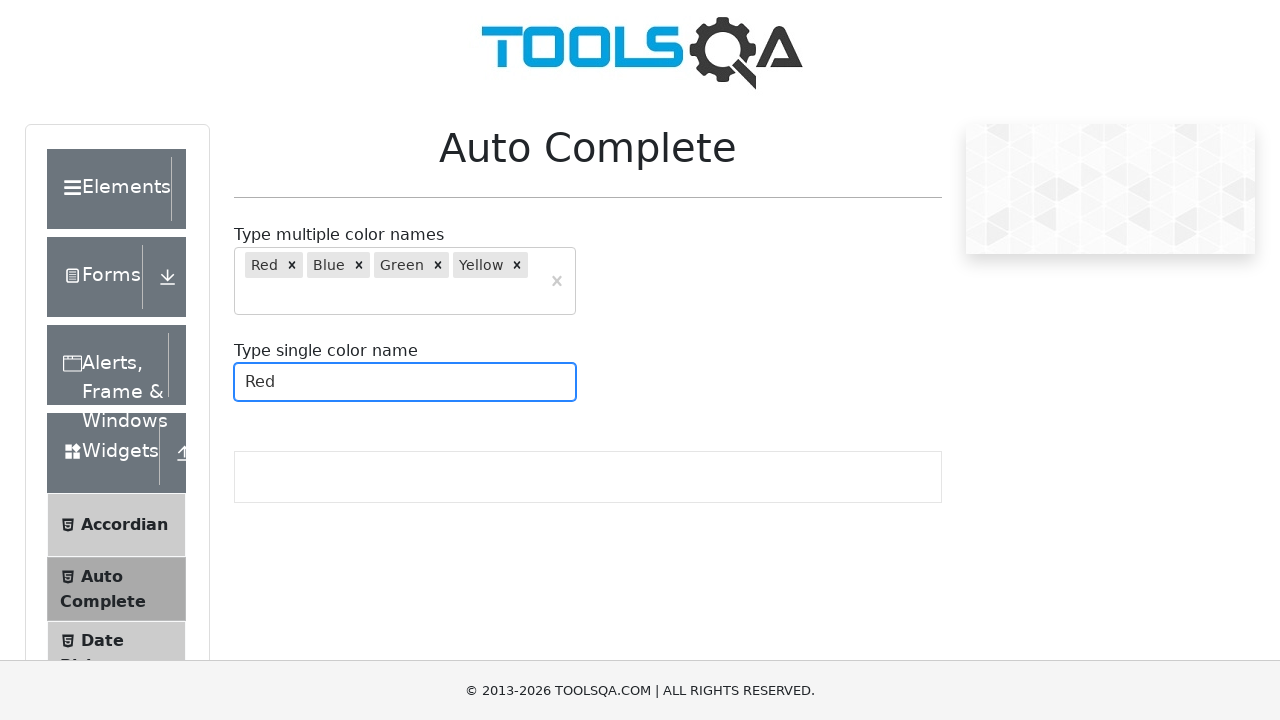

Waited 500ms for single color selection to complete
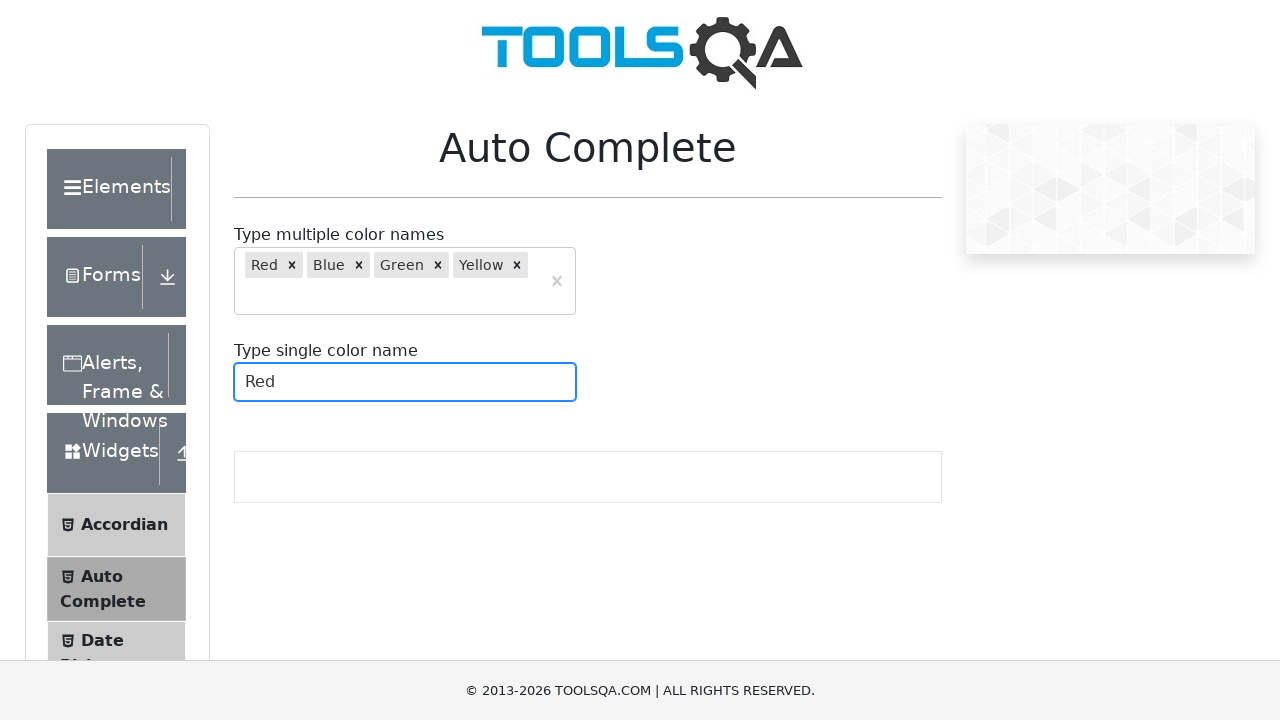

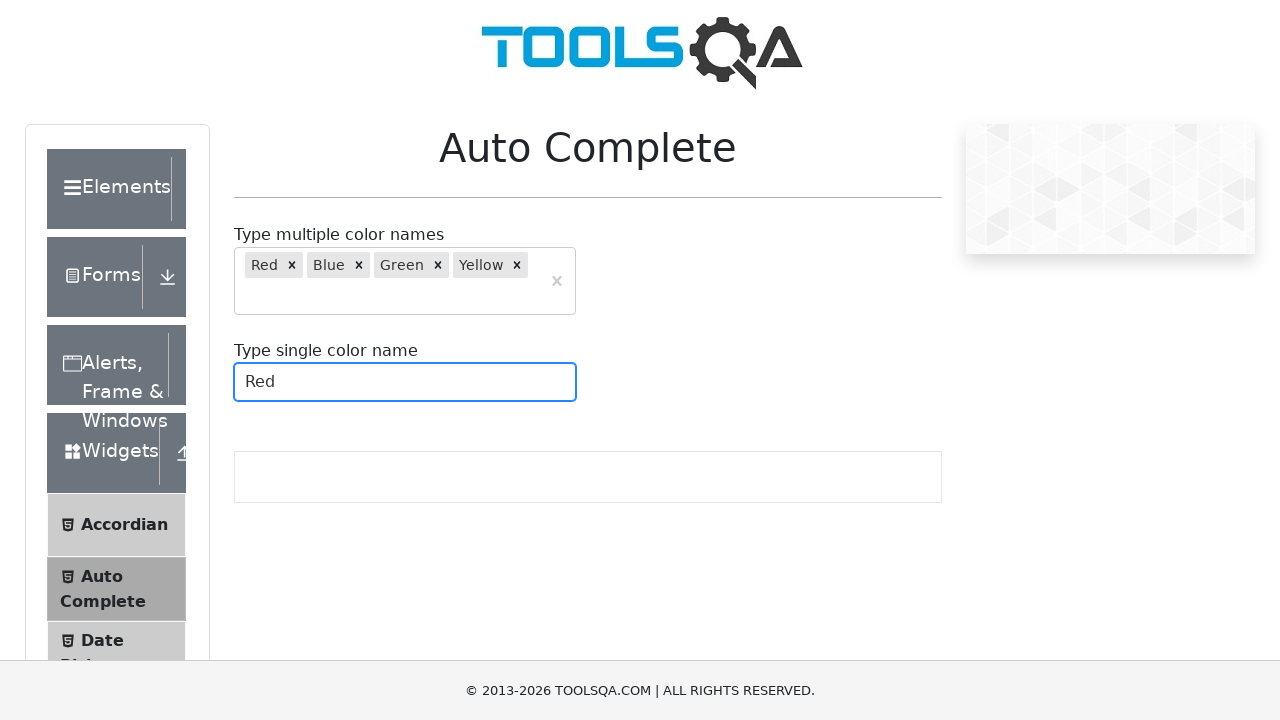